Tests drag and drop functionality within an iframe by dragging an element to a drop zone and then navigating back to the parent frame

Starting URL: https://jqueryui.com/droppable/

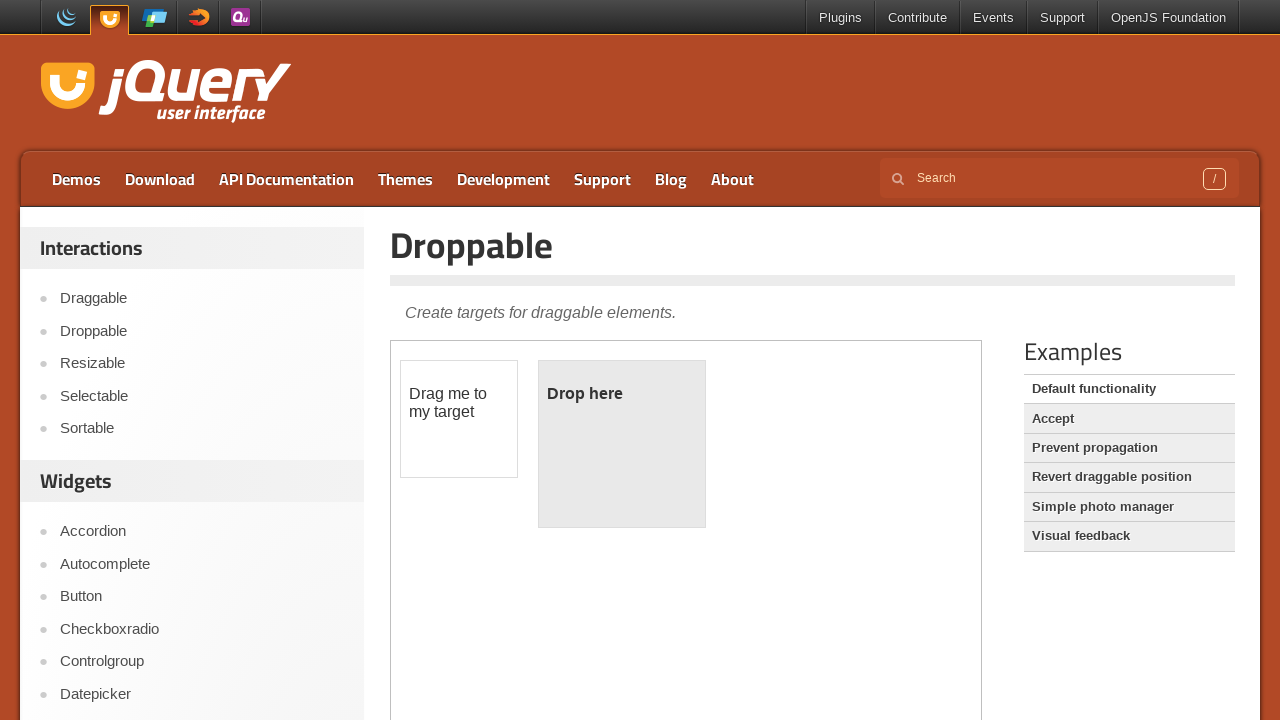

Located the demo iframe containing drag and drop functionality
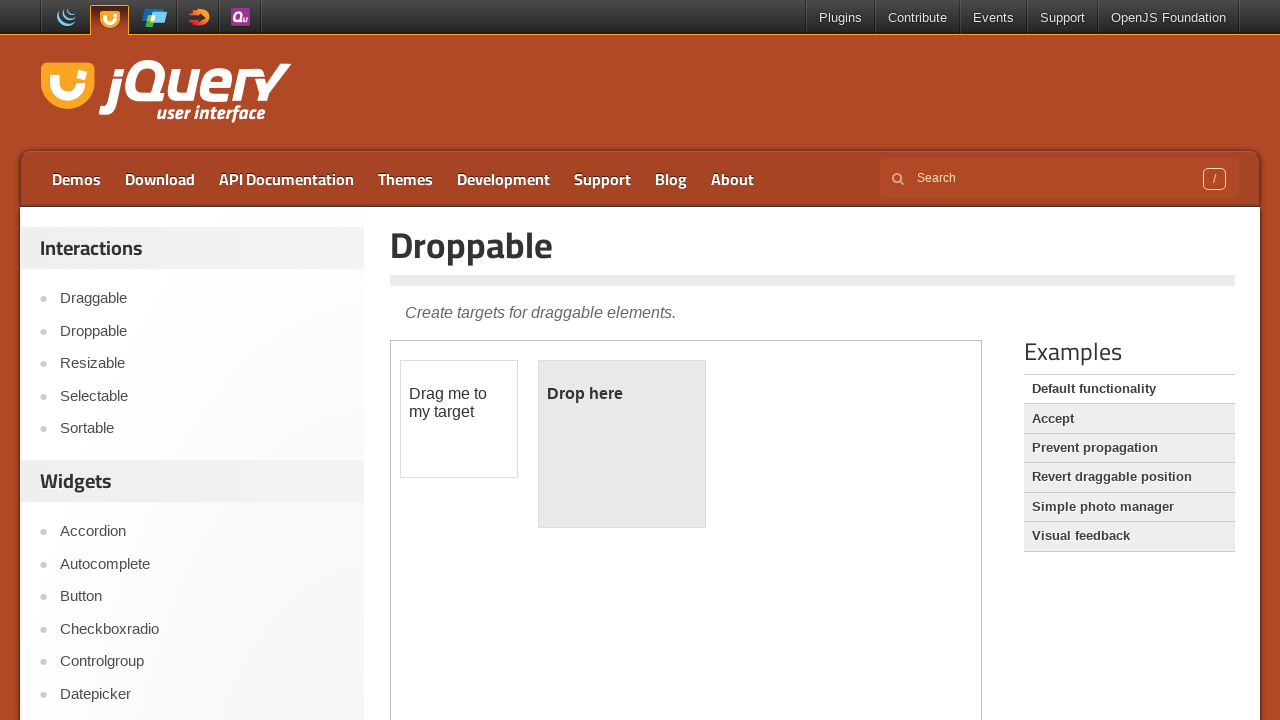

Clicked on the draggable element at (459, 419) on iframe.demo-frame >> nth=0 >> internal:control=enter-frame >> #draggable
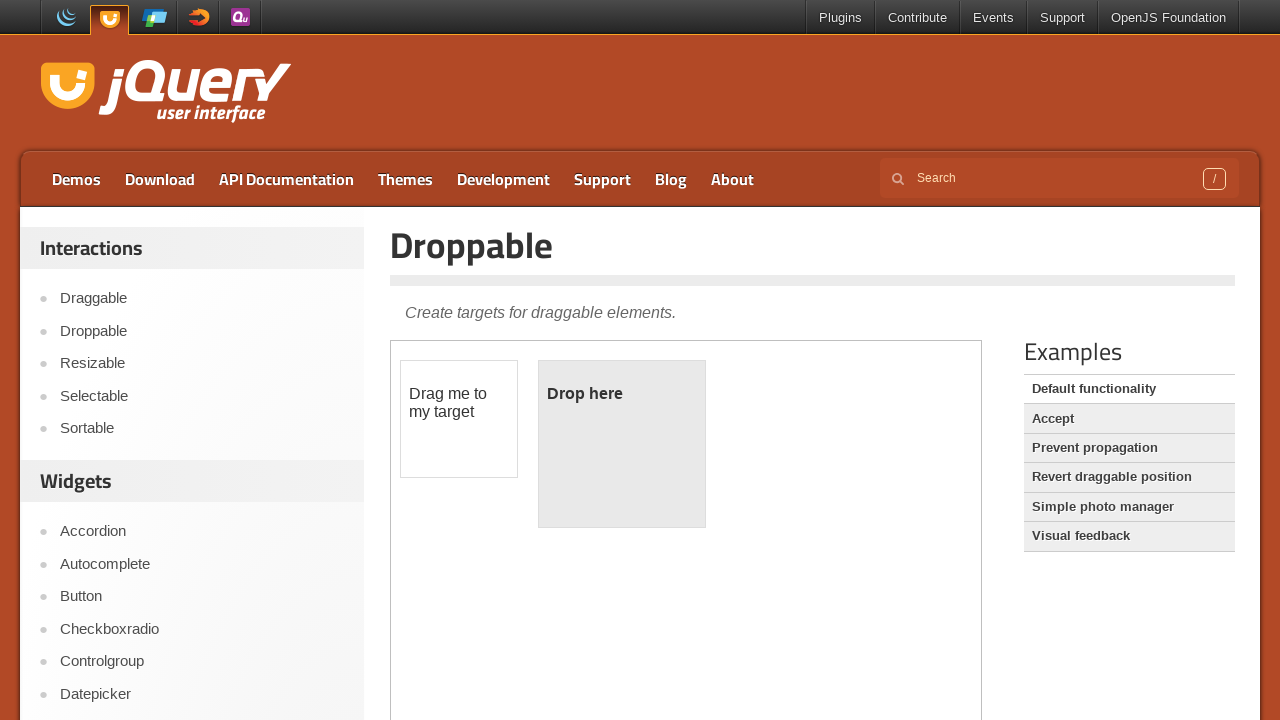

Located the draggable element in the iframe
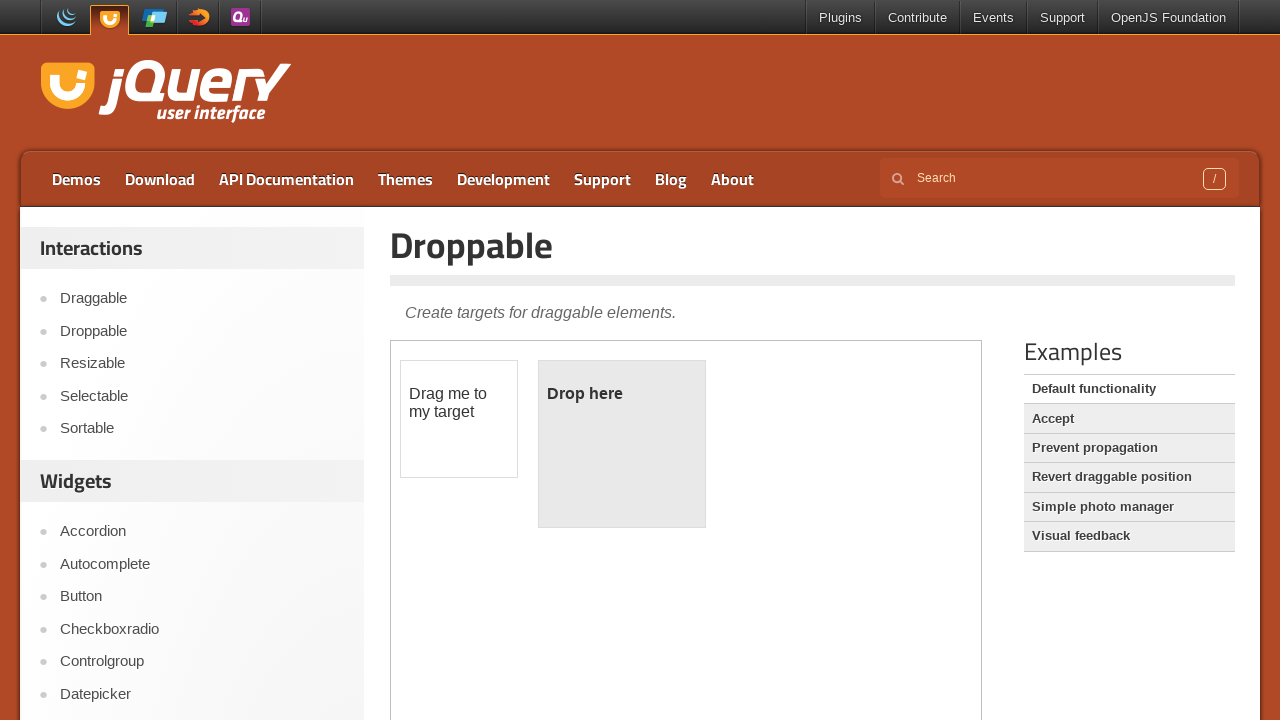

Located the droppable zone in the iframe
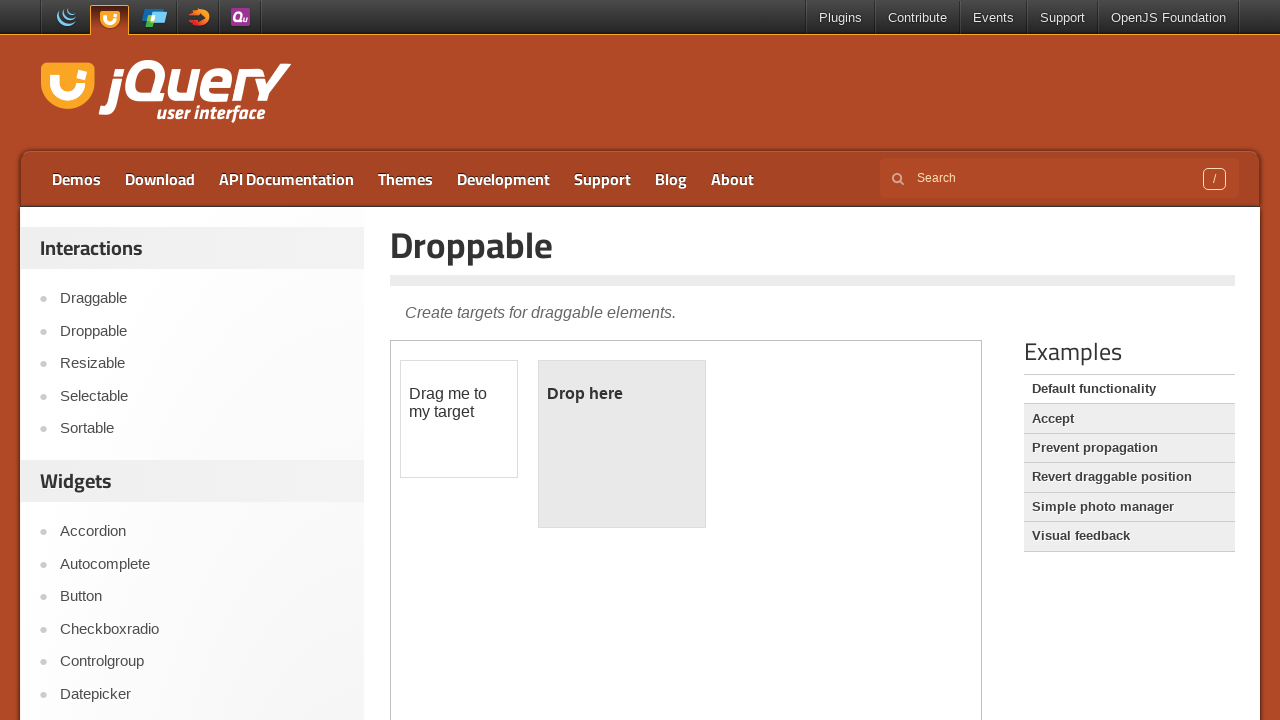

Dragged the draggable element to the droppable zone at (622, 444)
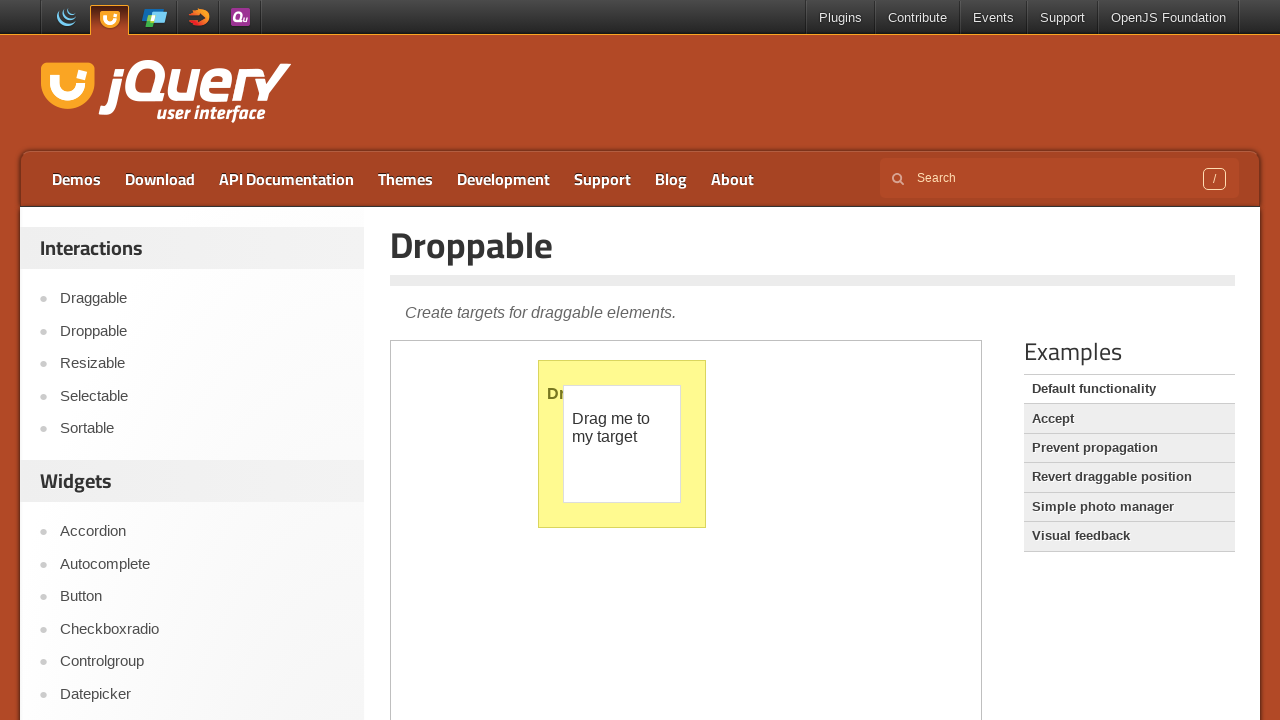

Clicked Accept link in the main frame at (1129, 419) on a:text('Accept')
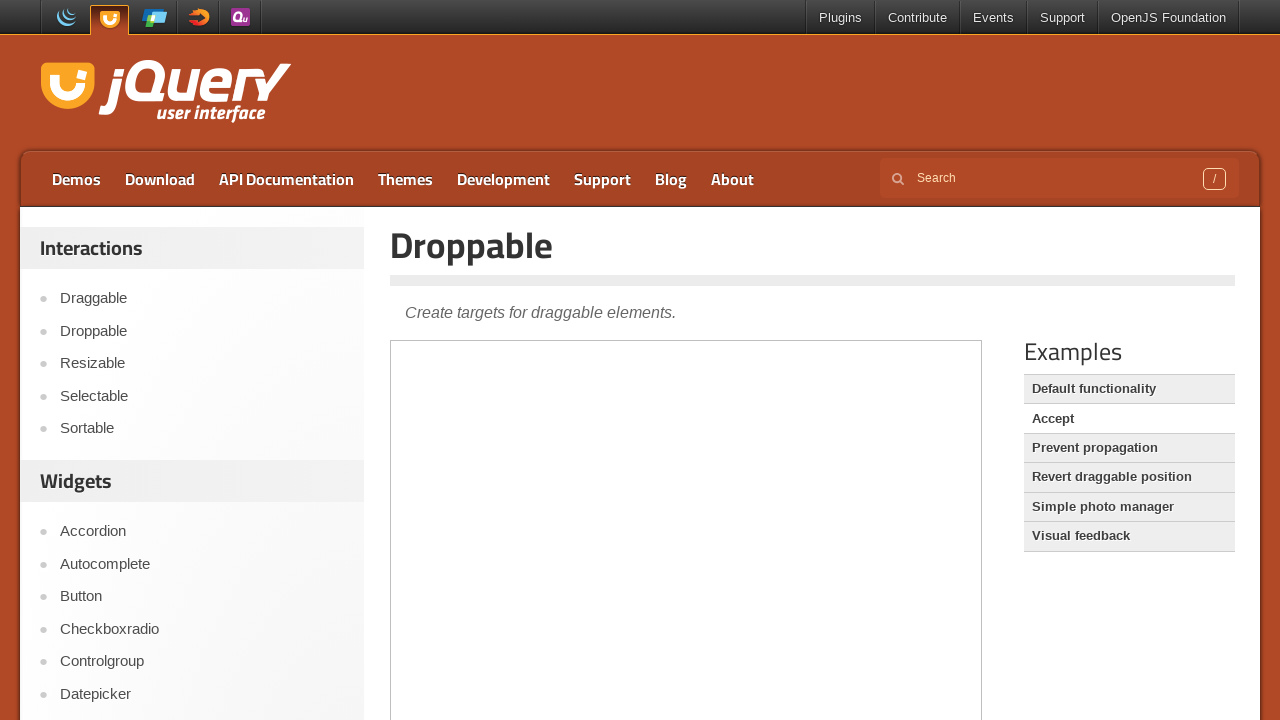

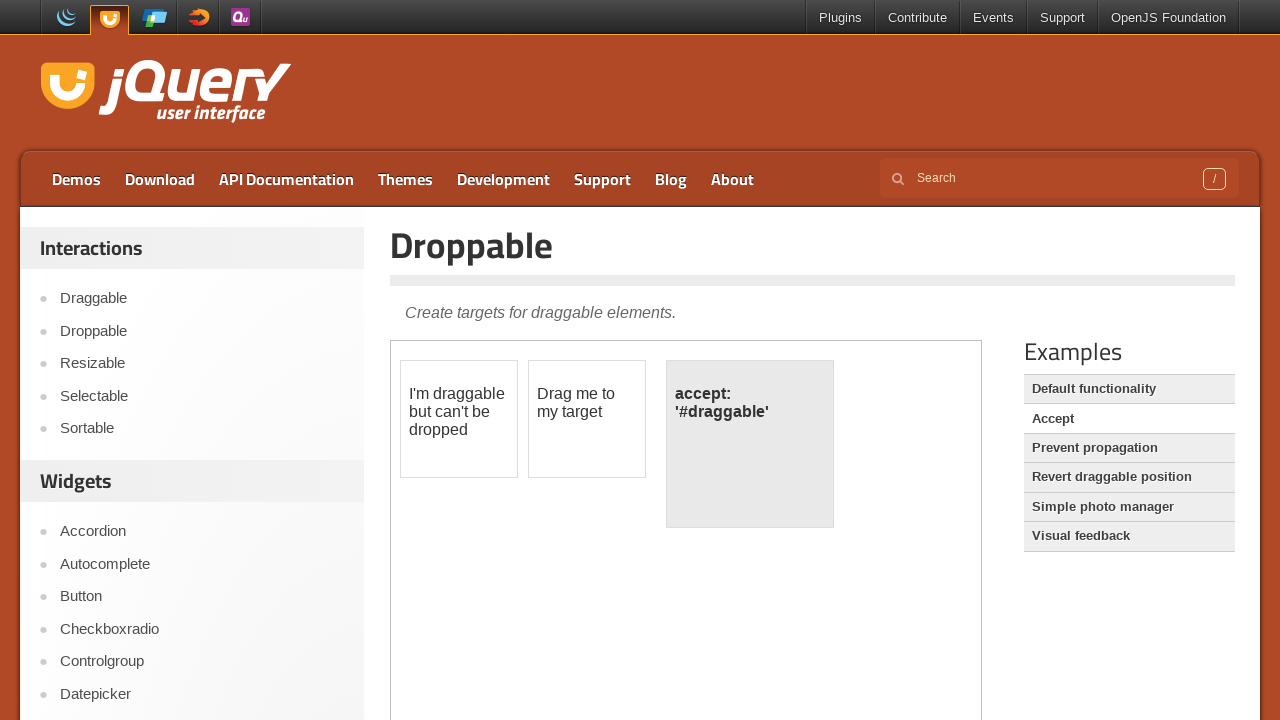